Tests dropdown selection functionality by selecting Option 2 from a dropdown menu and verifying the selection

Starting URL: http://the-internet.herokuapp.com/dropdown

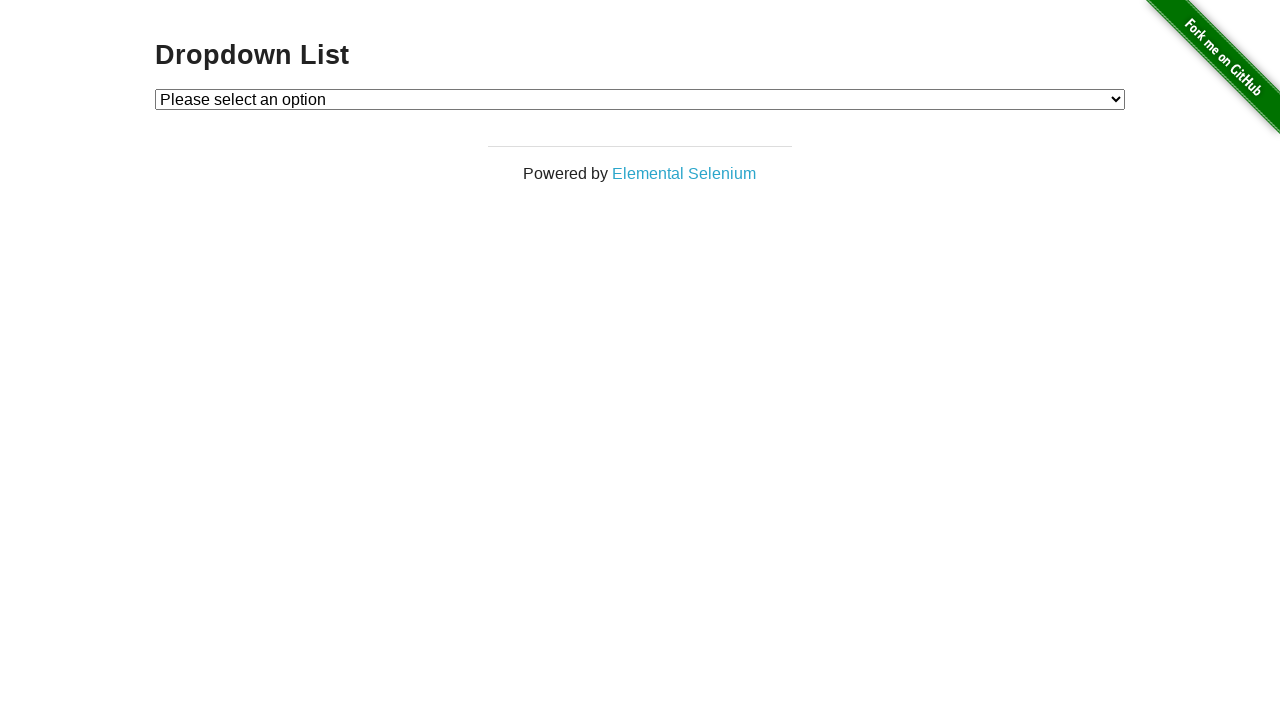

Navigated to dropdown test page
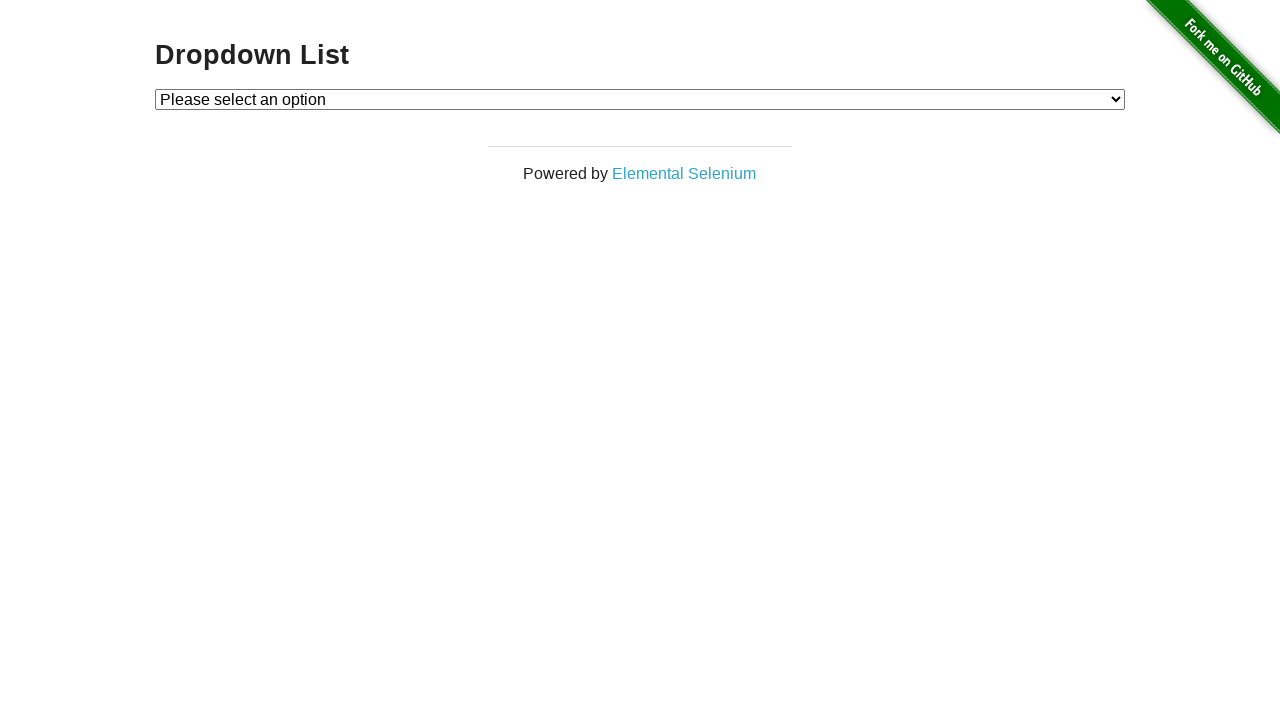

Selected Option 2 from dropdown menu on #dropdown
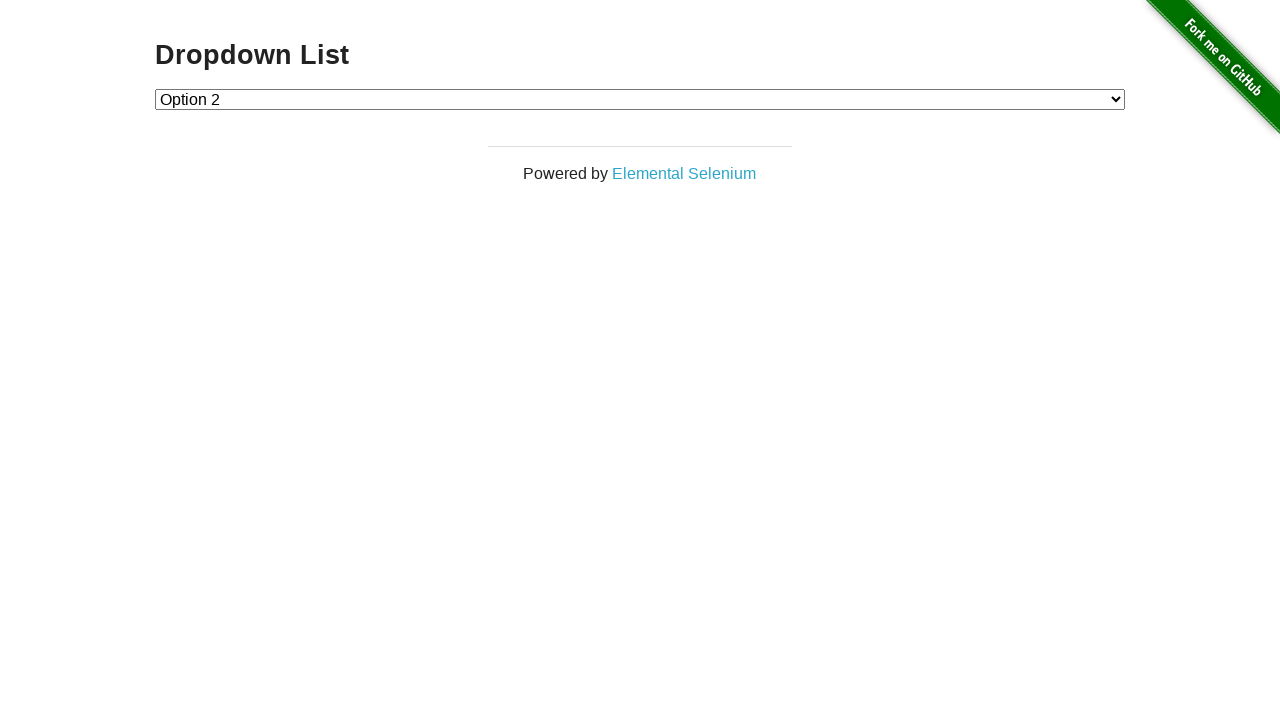

Verified that Option 2 is selected in dropdown
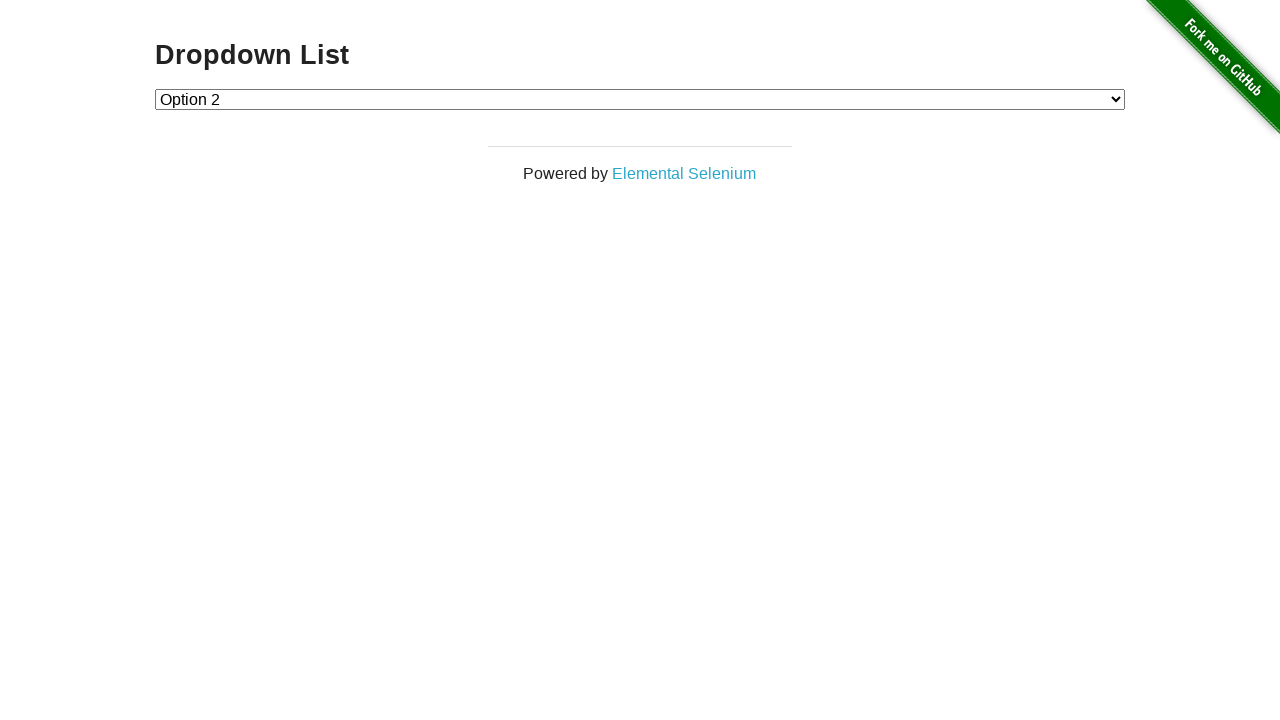

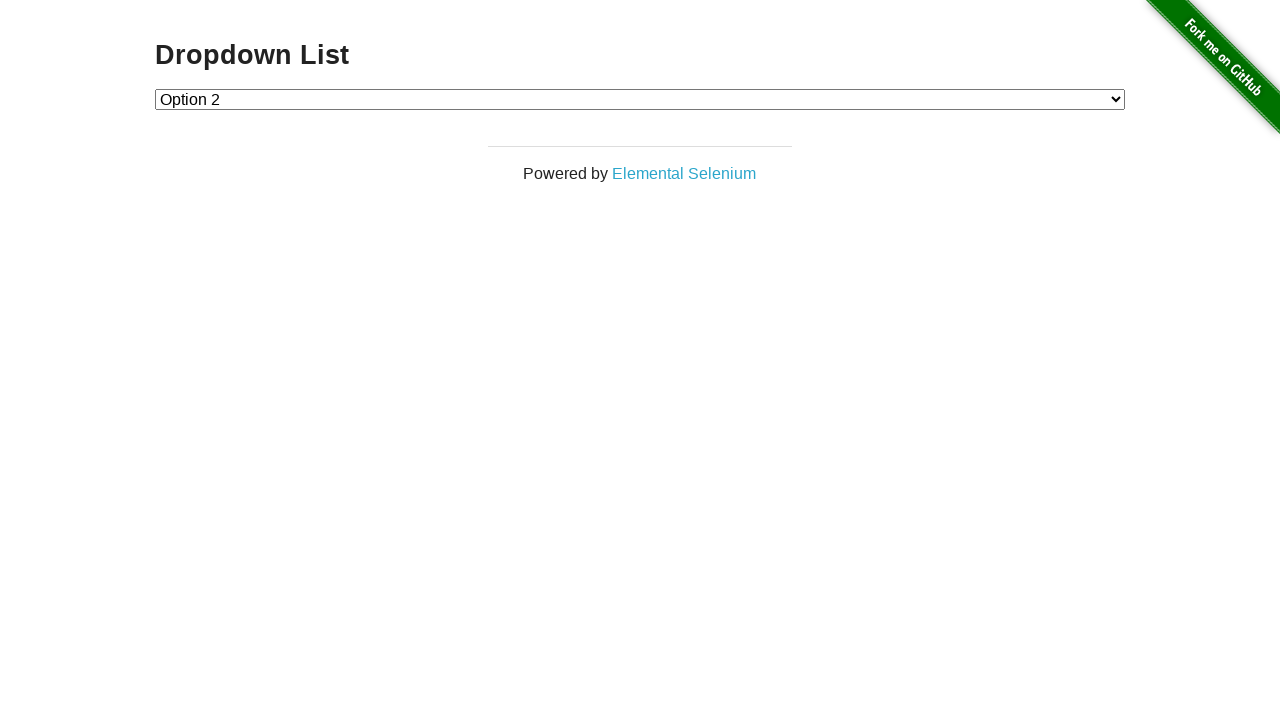